Tests JavaScript prompt alert by clicking a button, entering text in the prompt, accepting it, and verifying the entered text is displayed in the result.

Starting URL: https://loopcamp.vercel.app/javascript-alerts.html

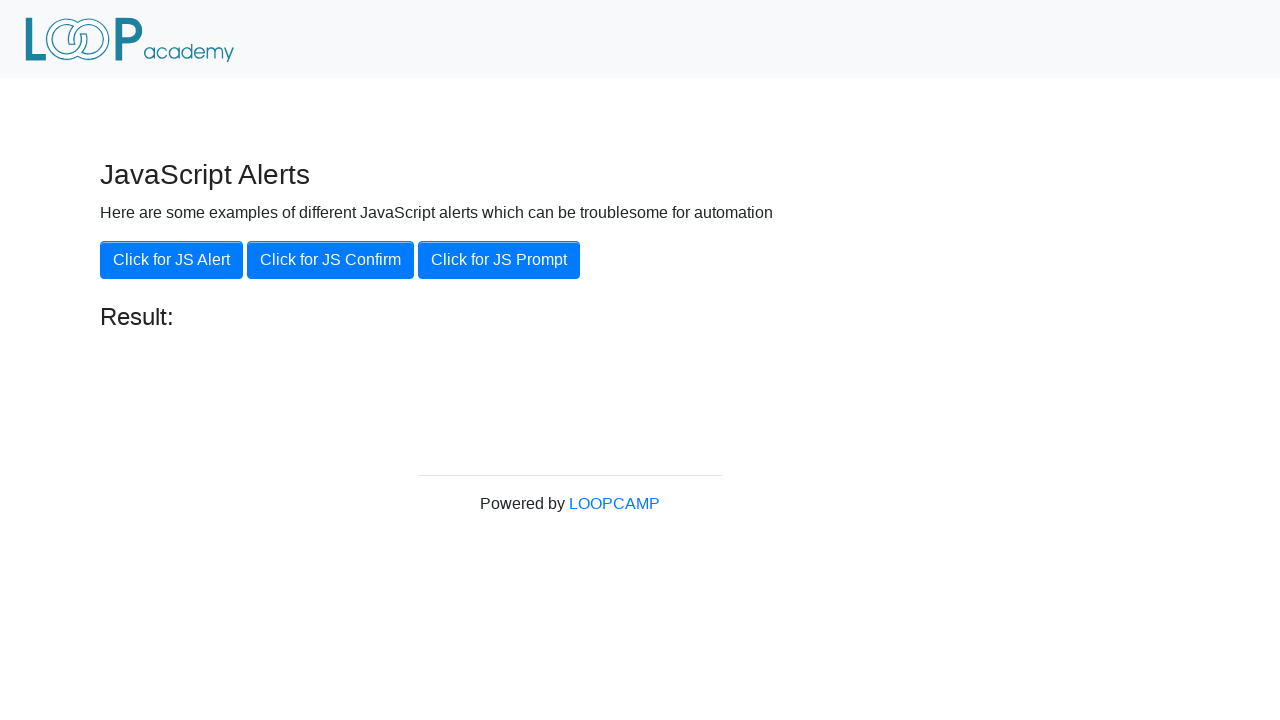

Set up dialog handler to accept prompt with 'Loopcamp'
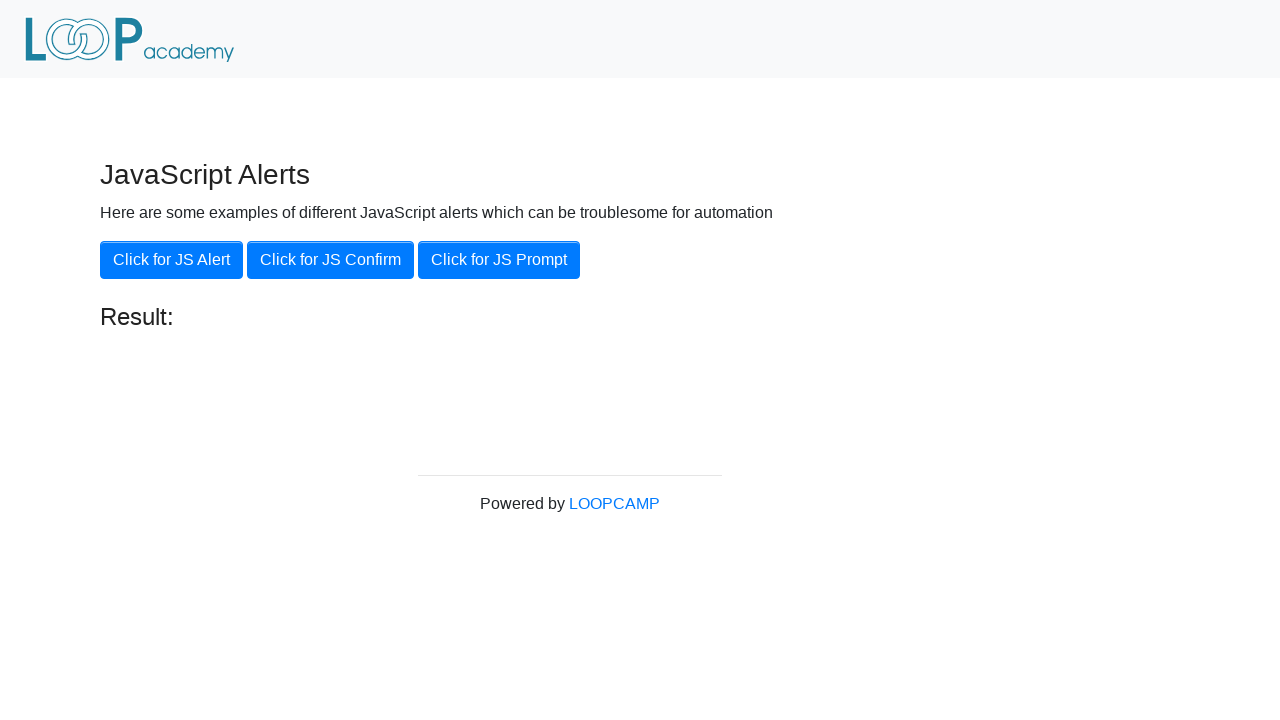

Clicked 'Click for JS Prompt' button to trigger prompt dialog at (499, 260) on xpath=//button[.='Click for JS Prompt']
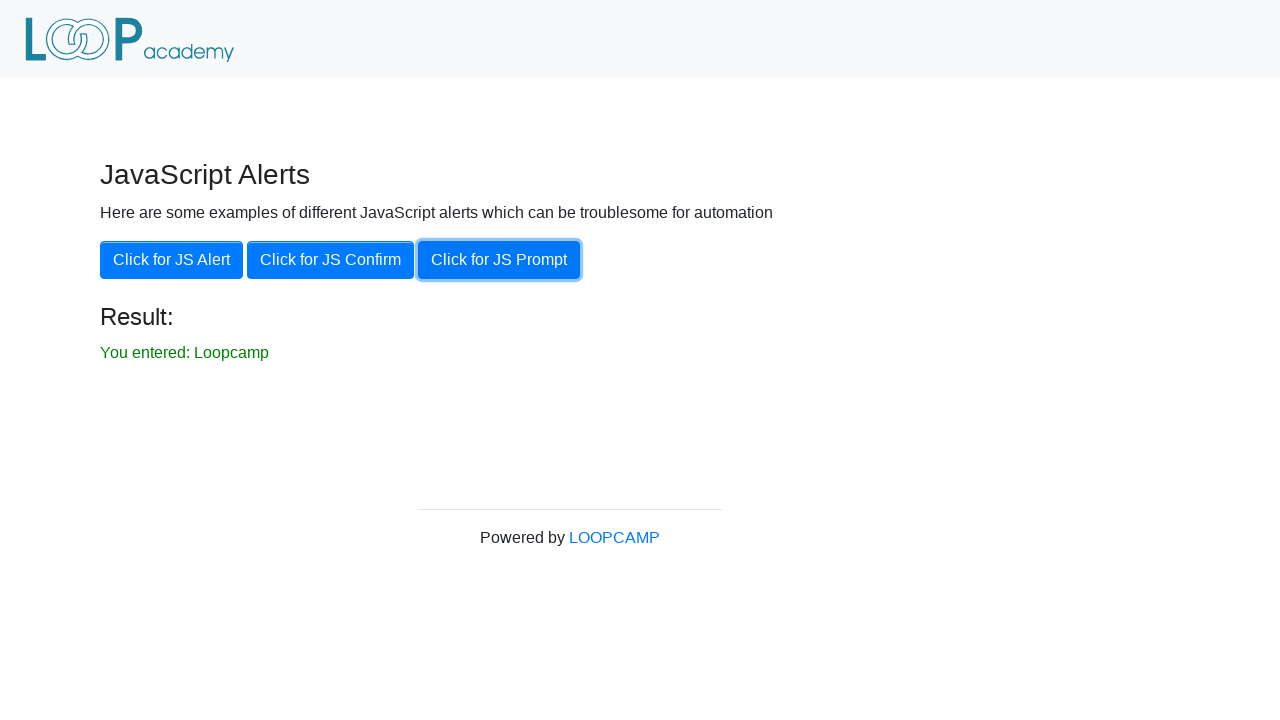

Result element loaded after accepting prompt
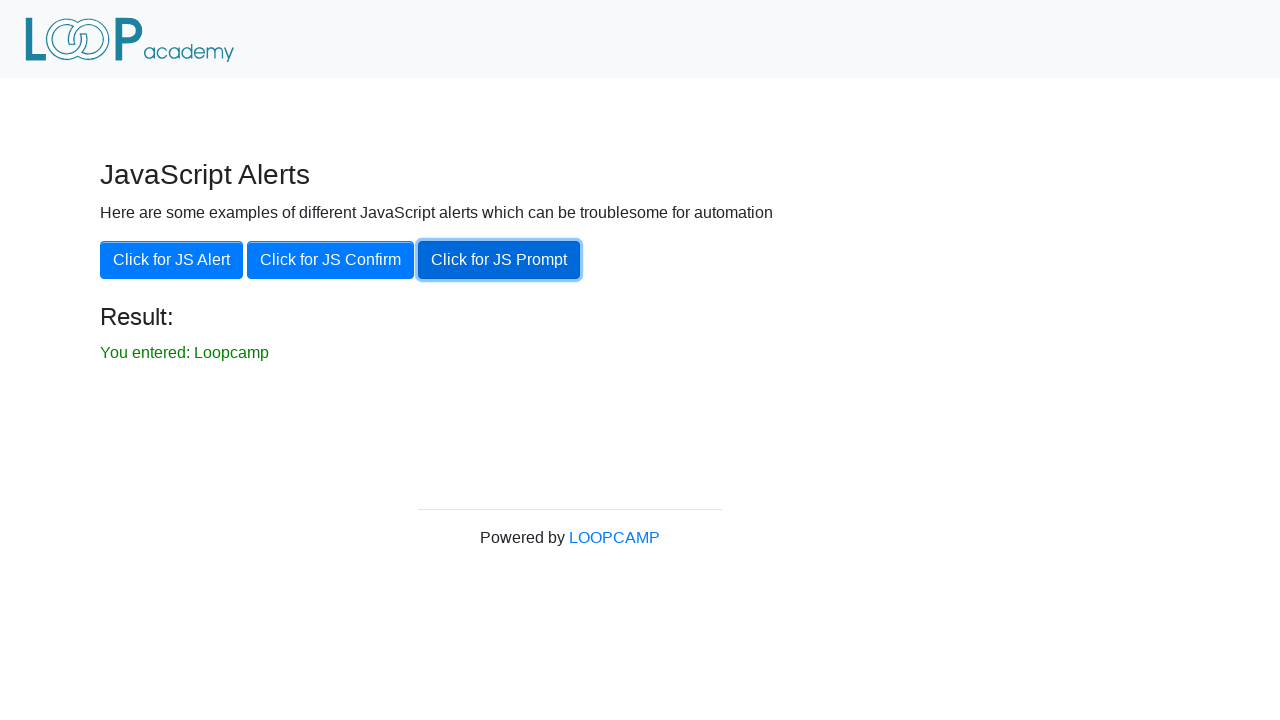

Retrieved result text: 'You entered: Loopcamp'
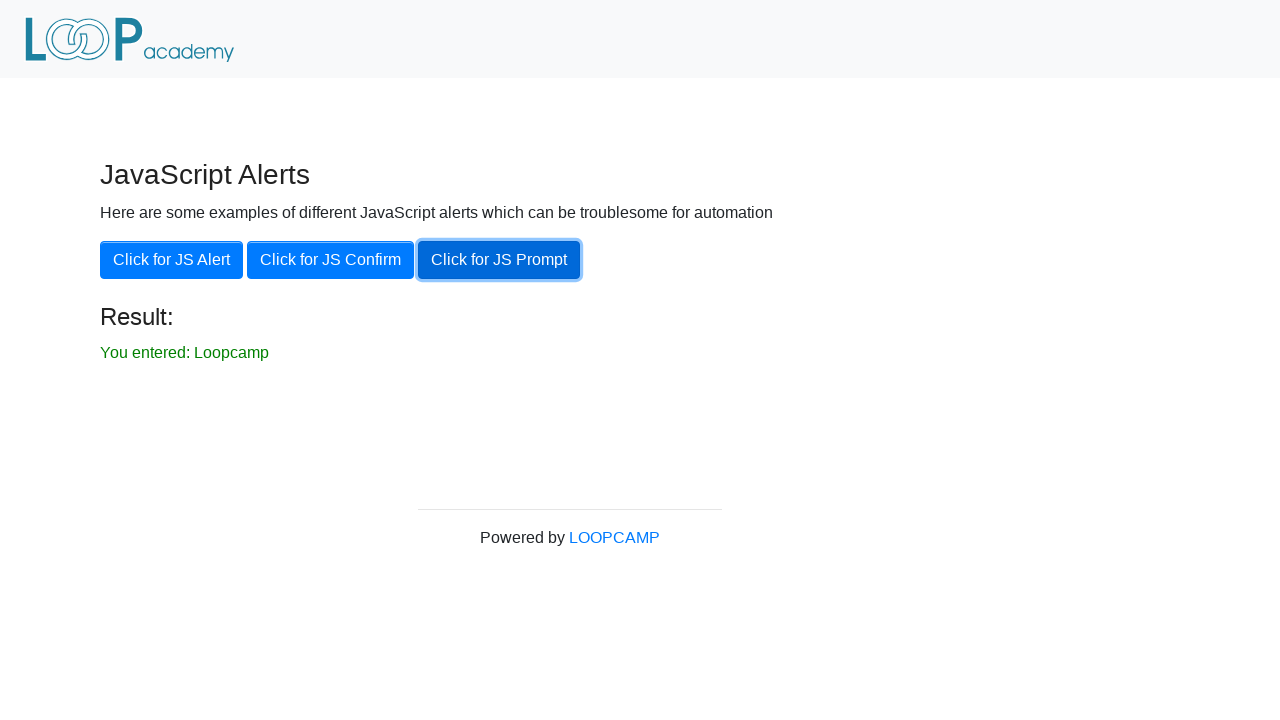

Verified result text matches expected 'You entered: Loopcamp'
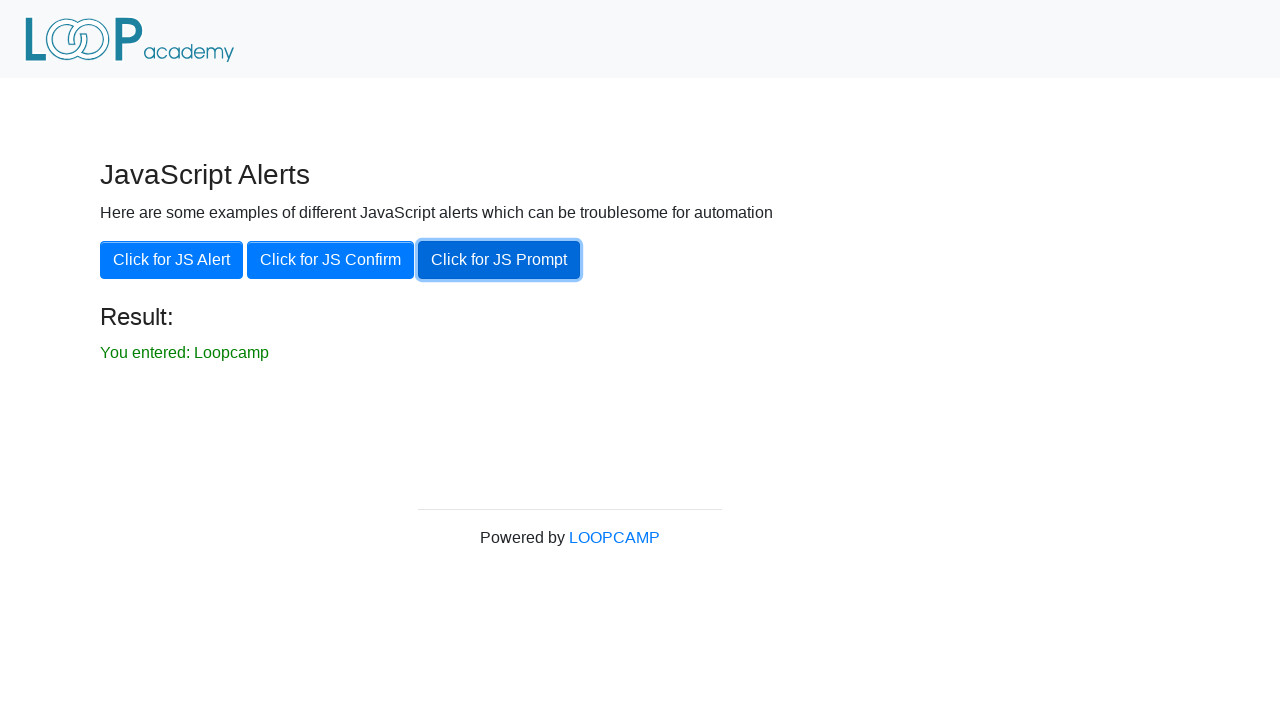

Set up dialog handler to dismiss next prompt
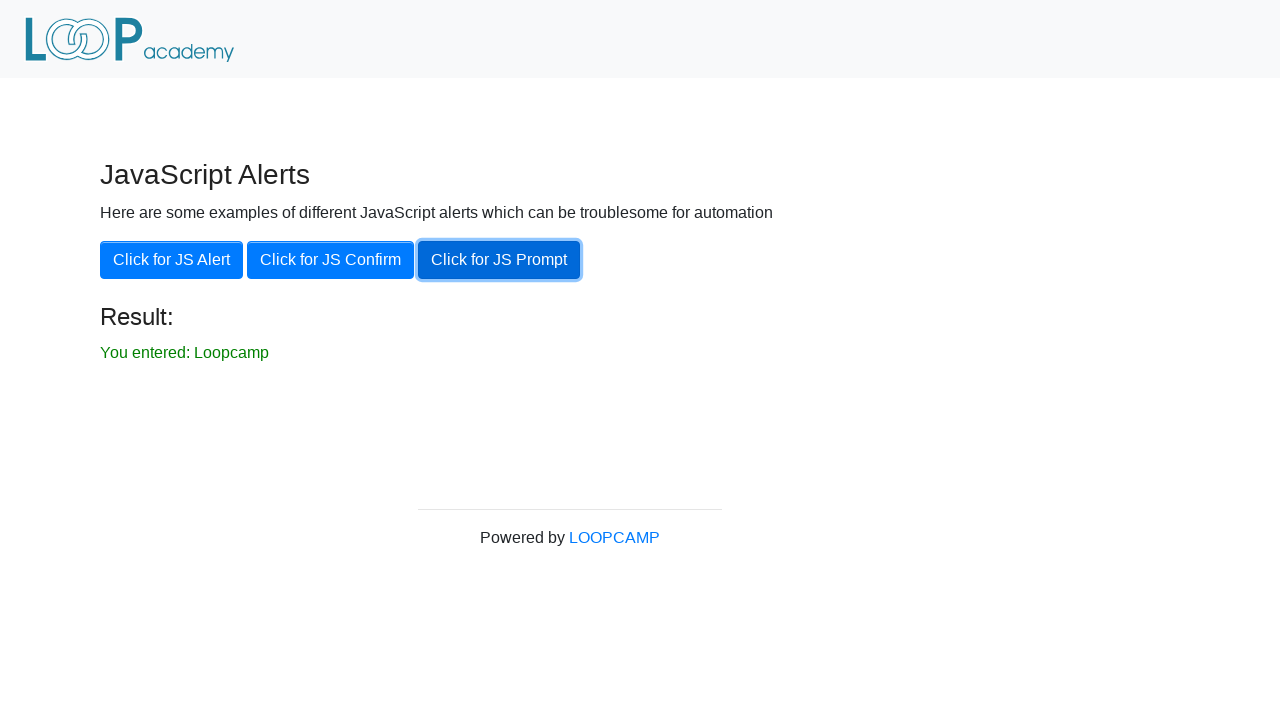

Clicked 'Click for JS Prompt' button again to trigger second prompt at (499, 260) on xpath=//button[.='Click for JS Prompt']
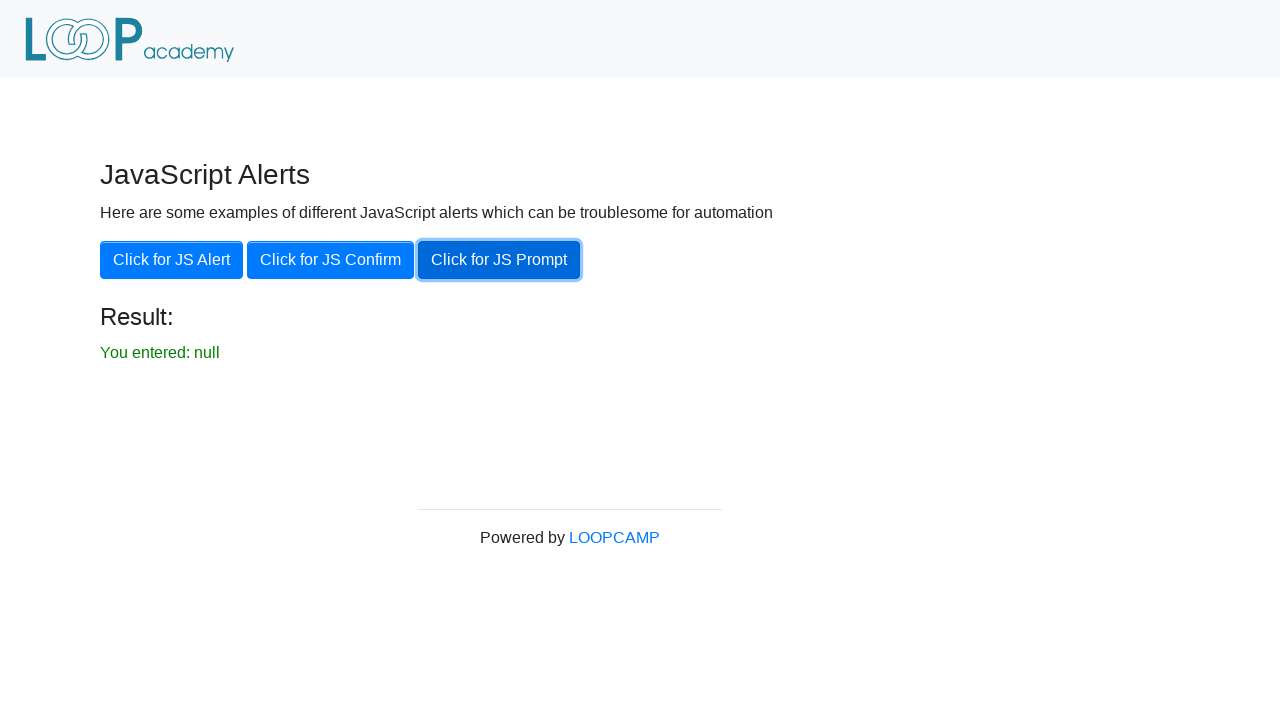

Waited 500ms for result text to update after dismissing prompt
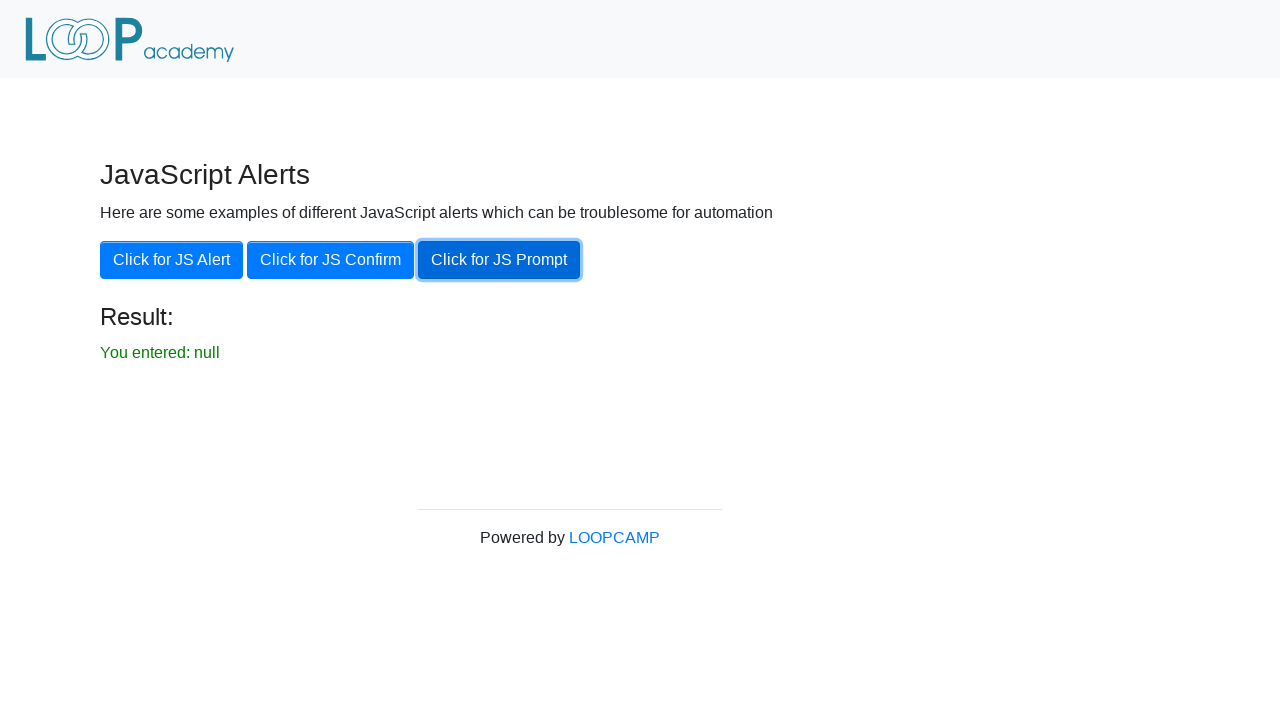

Retrieved result text after dismissing: 'You entered: null'
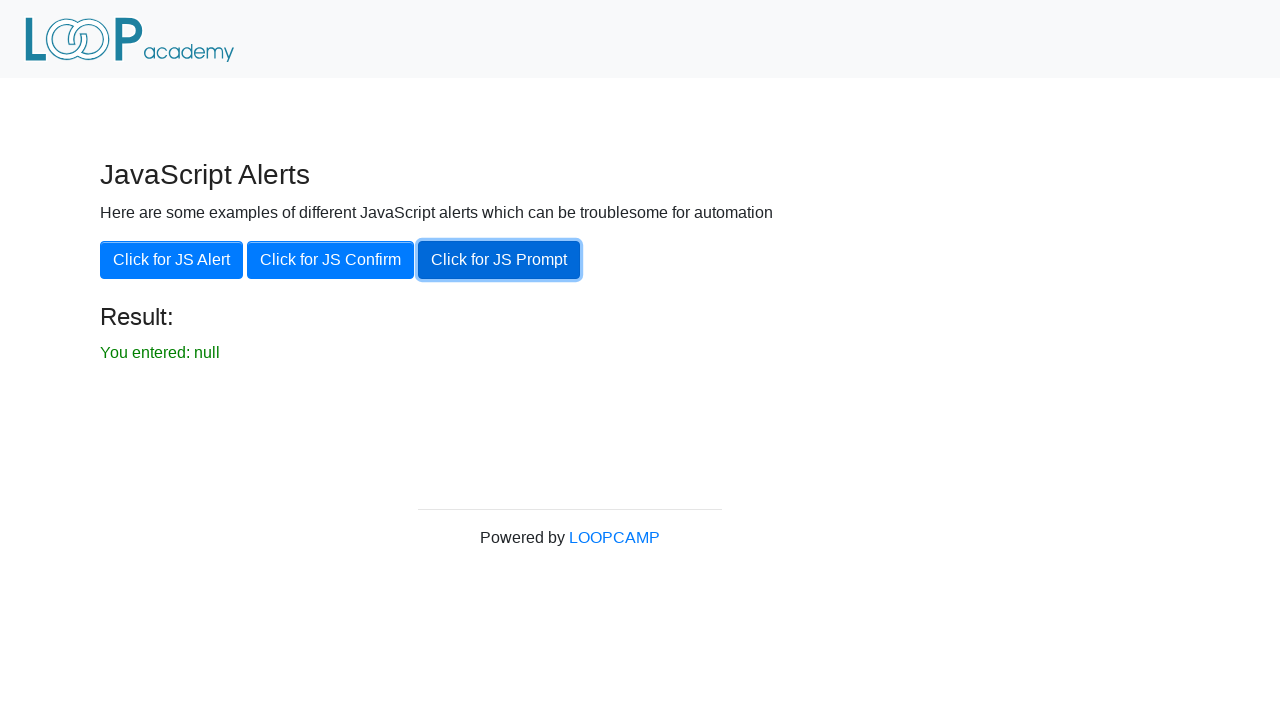

Verified result text contains 'null' after dismissing prompt
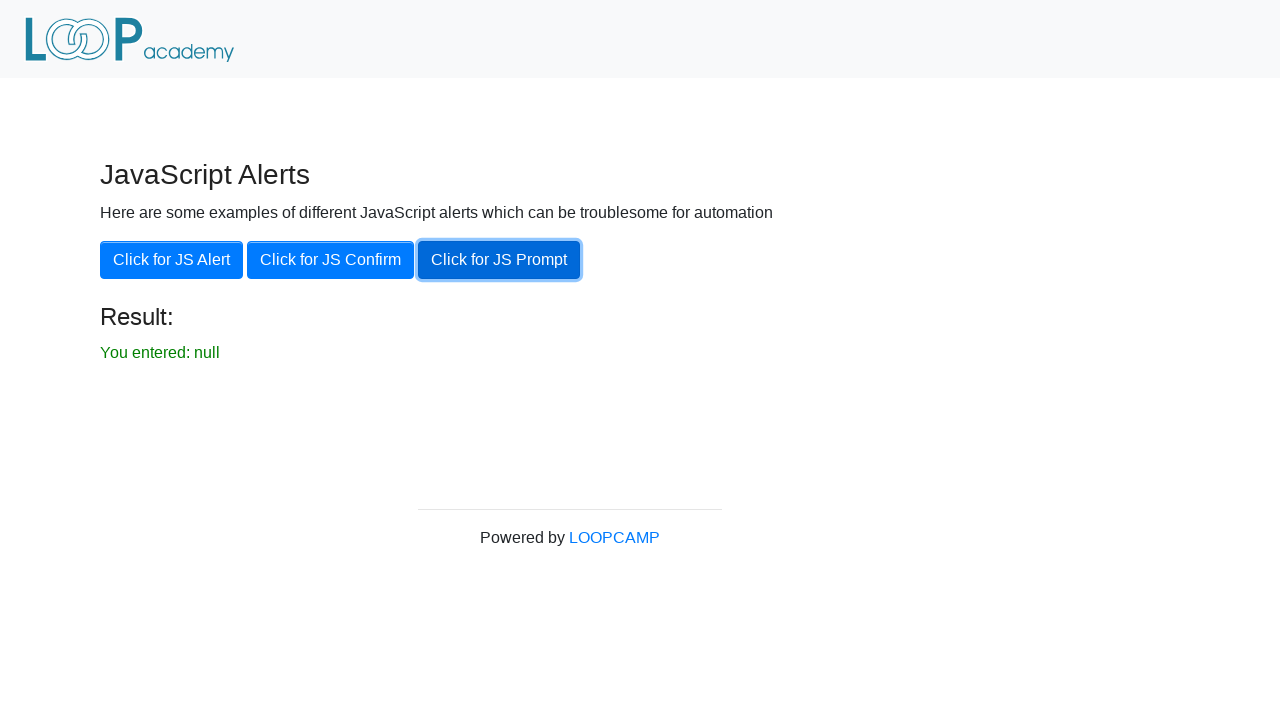

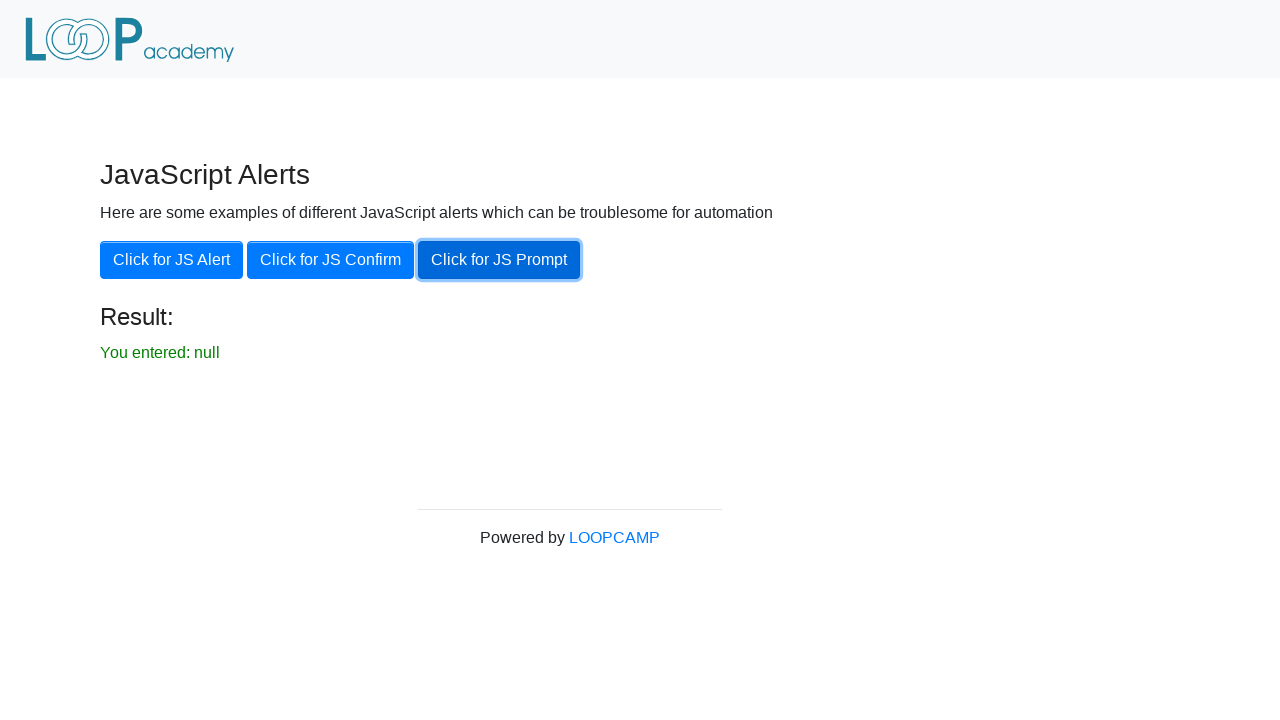